Tests a dynamic button sequence where clicking each button reveals the next one, demonstrating handling of dynamically appearing elements

Starting URL: https://testpages.eviltester.com/styled/dynamic-buttons-simple.html

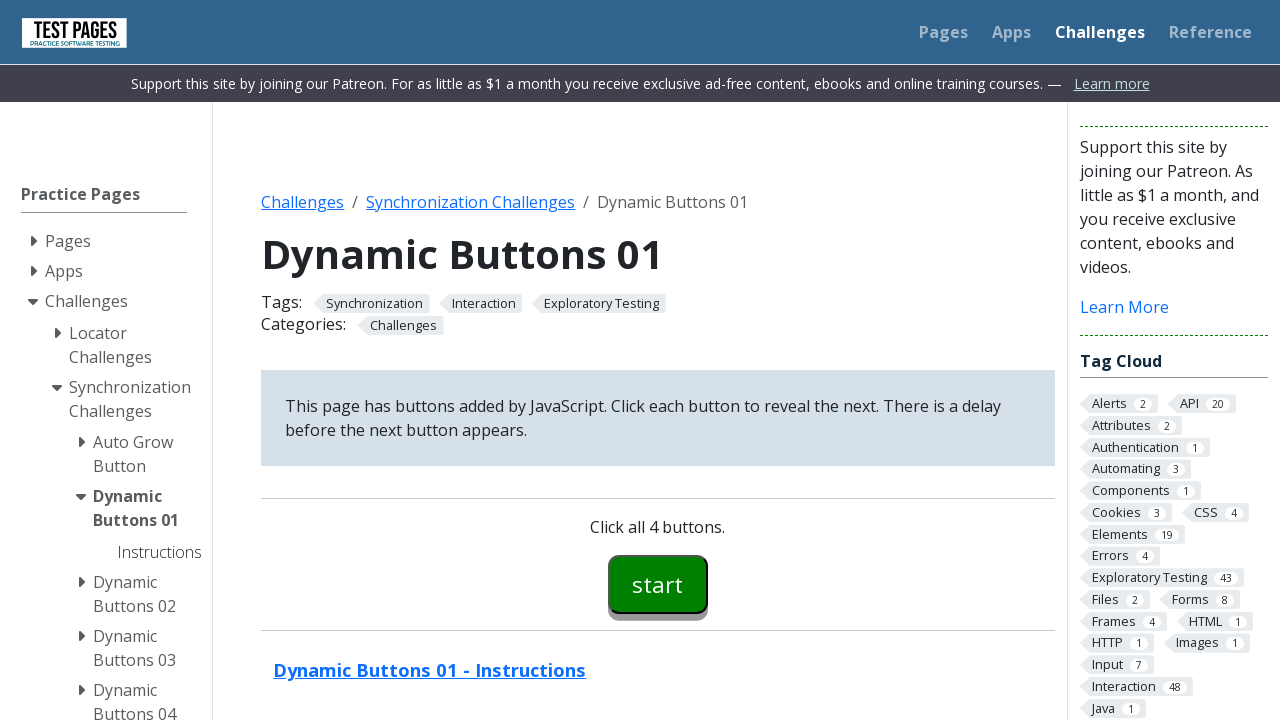

Clicked first button (button00) at (658, 584) on button#button00
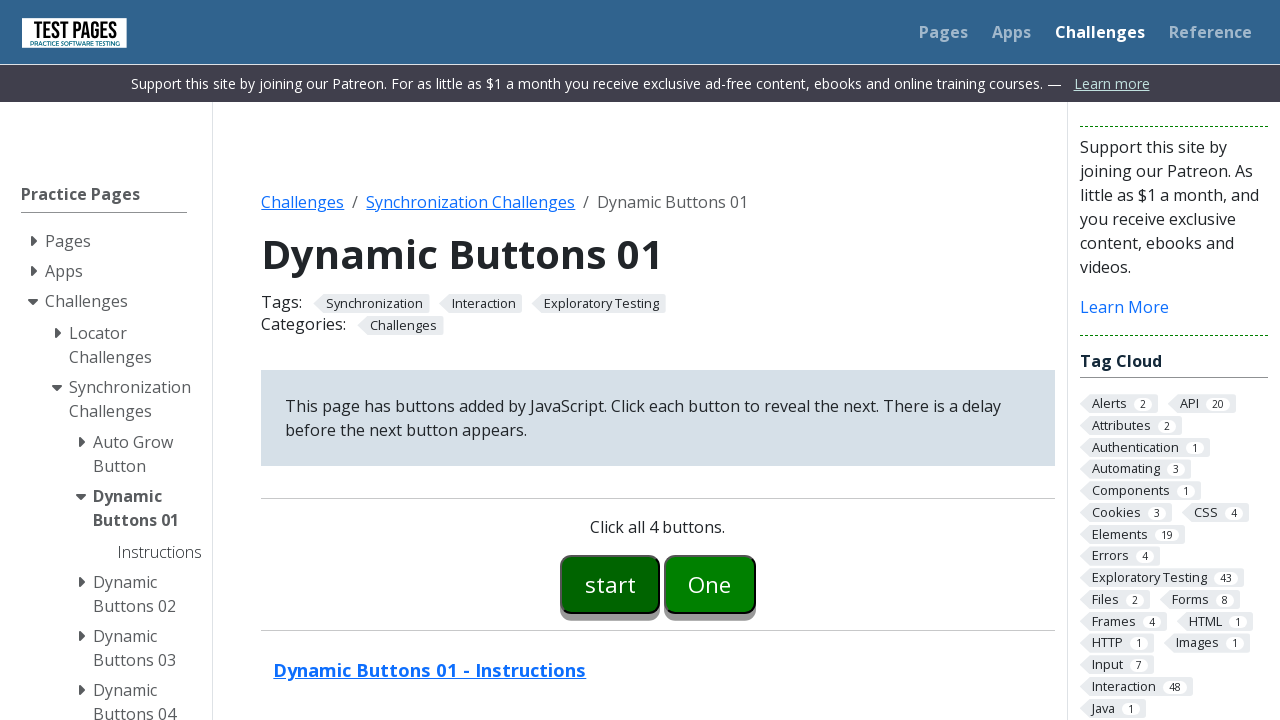

Clicked second button (button01) at (710, 584) on button#button01
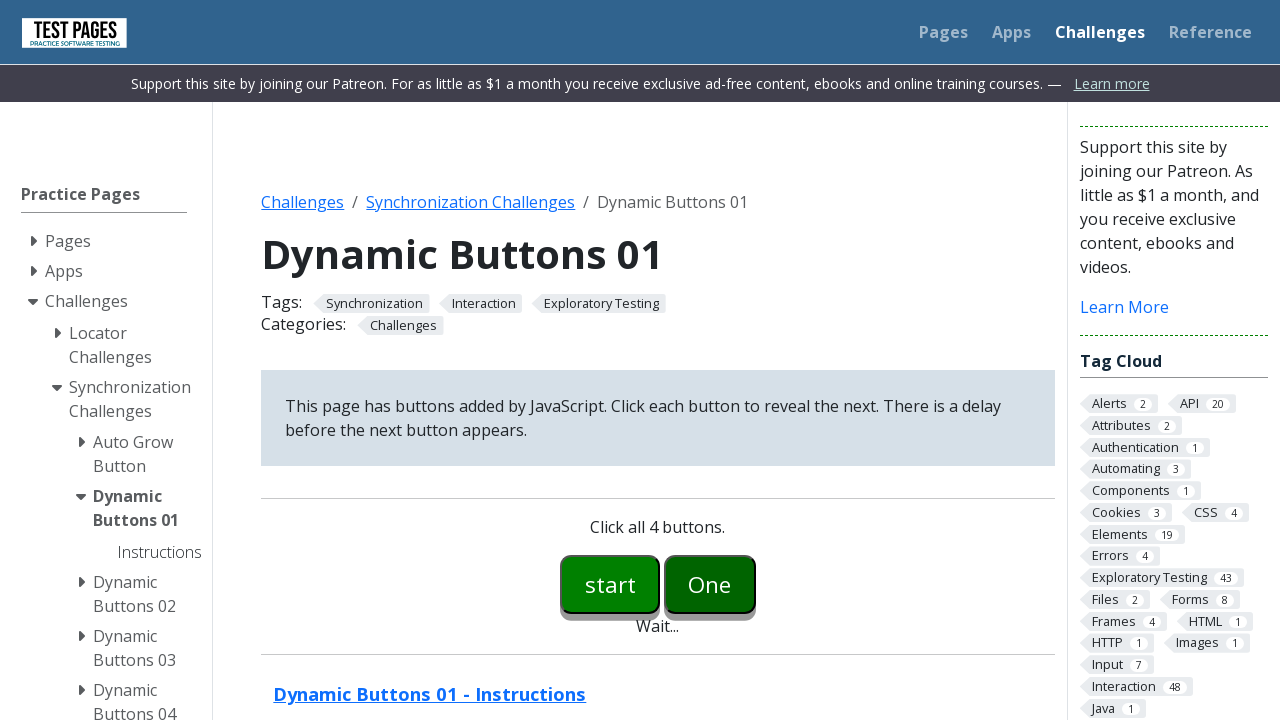

Waited for 'Two' button to appear
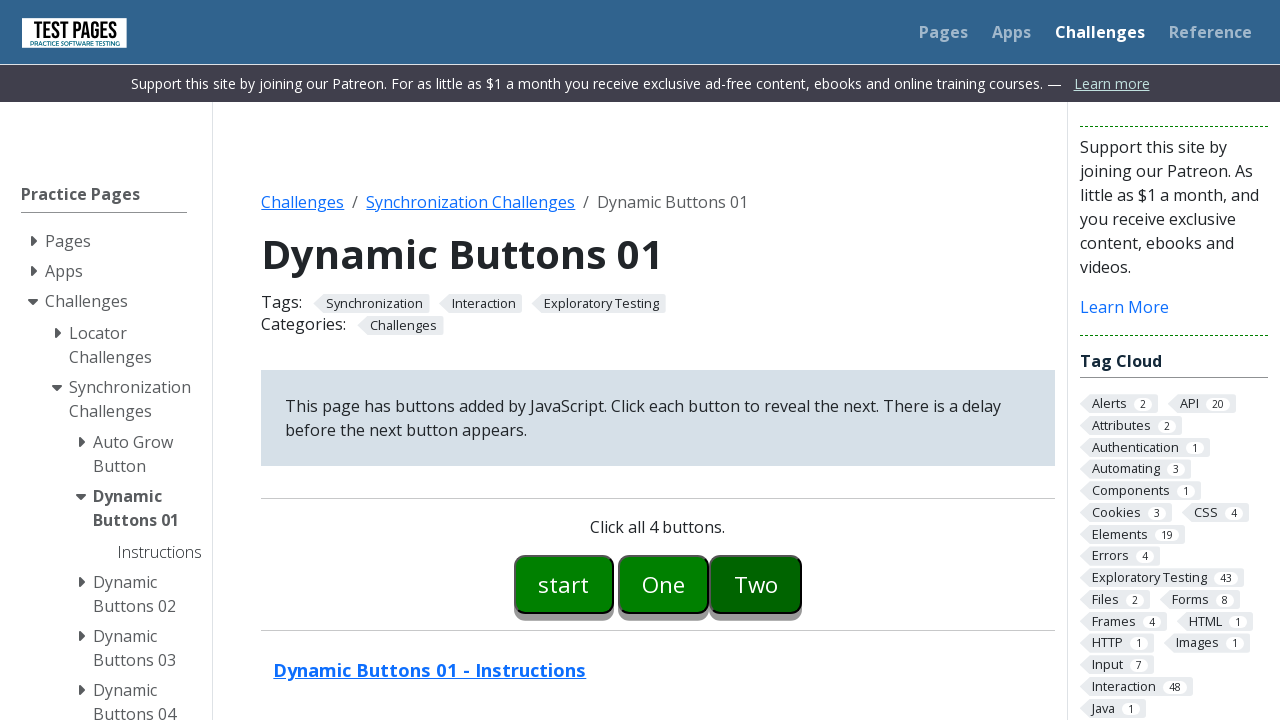

Clicked 'Two' button at (756, 584) on xpath=//button[text()='Two']
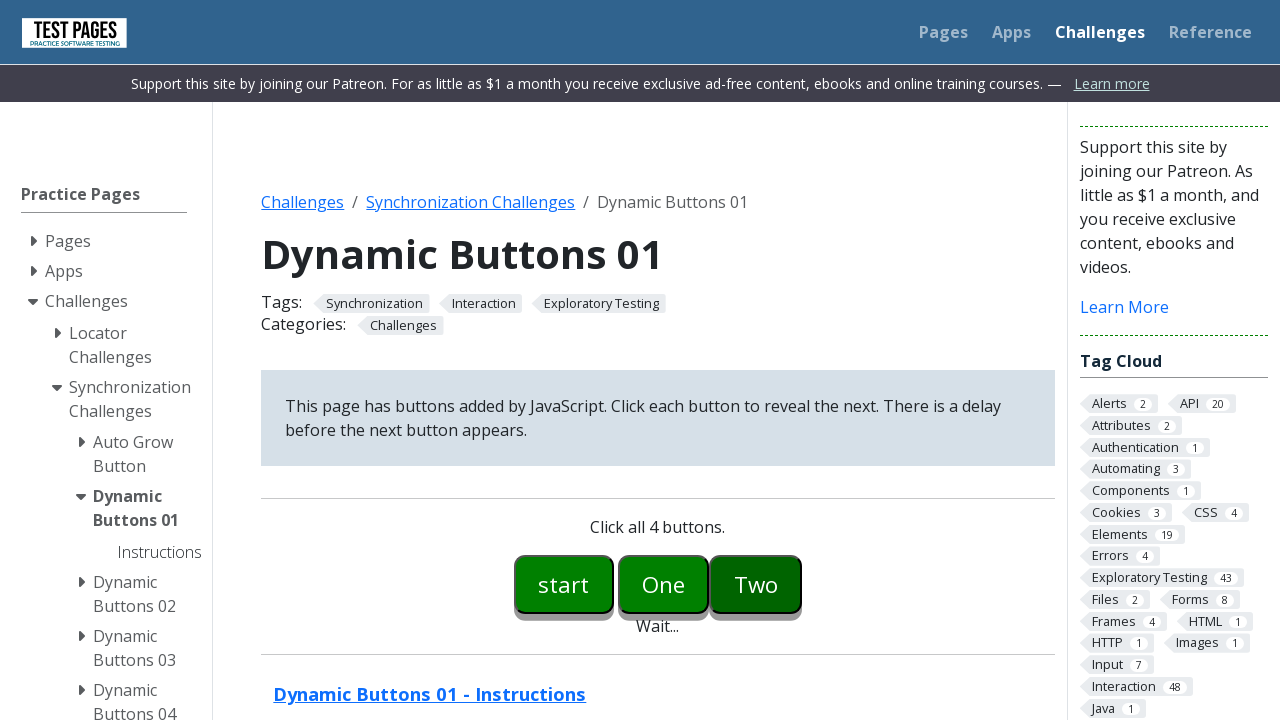

Waited for button03 to appear
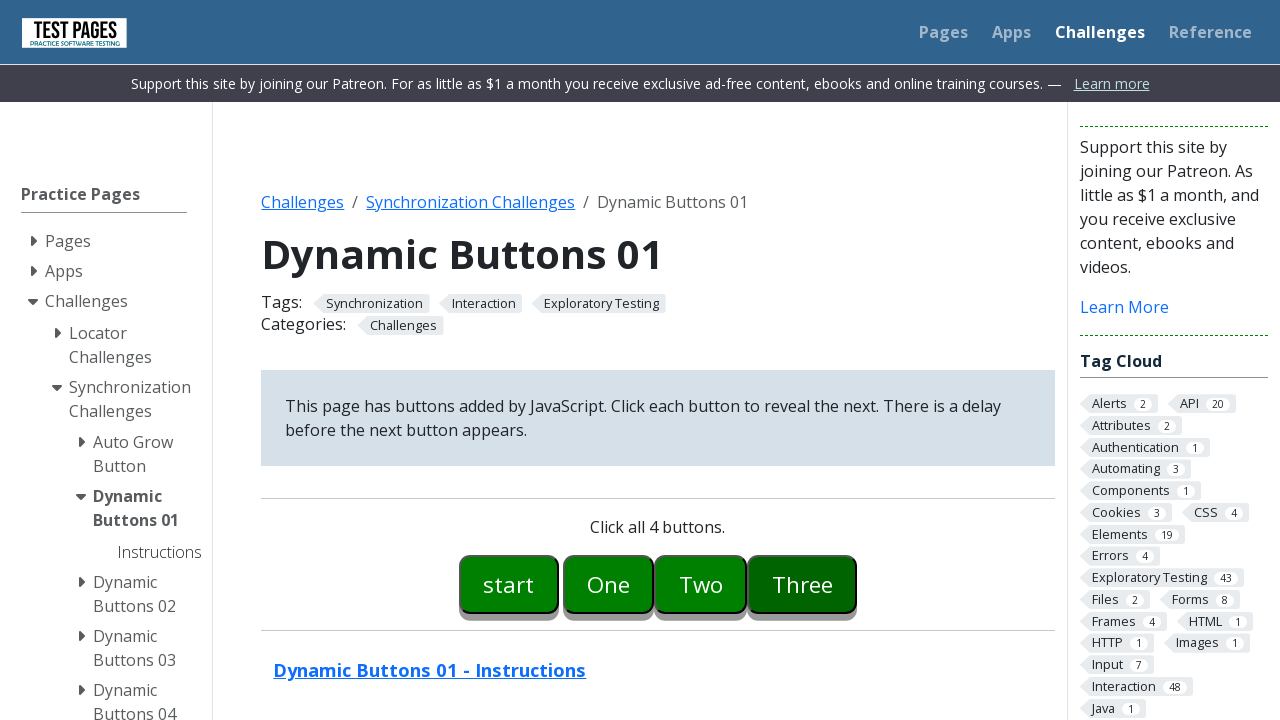

Clicked button03 at (802, 584) on button#button03
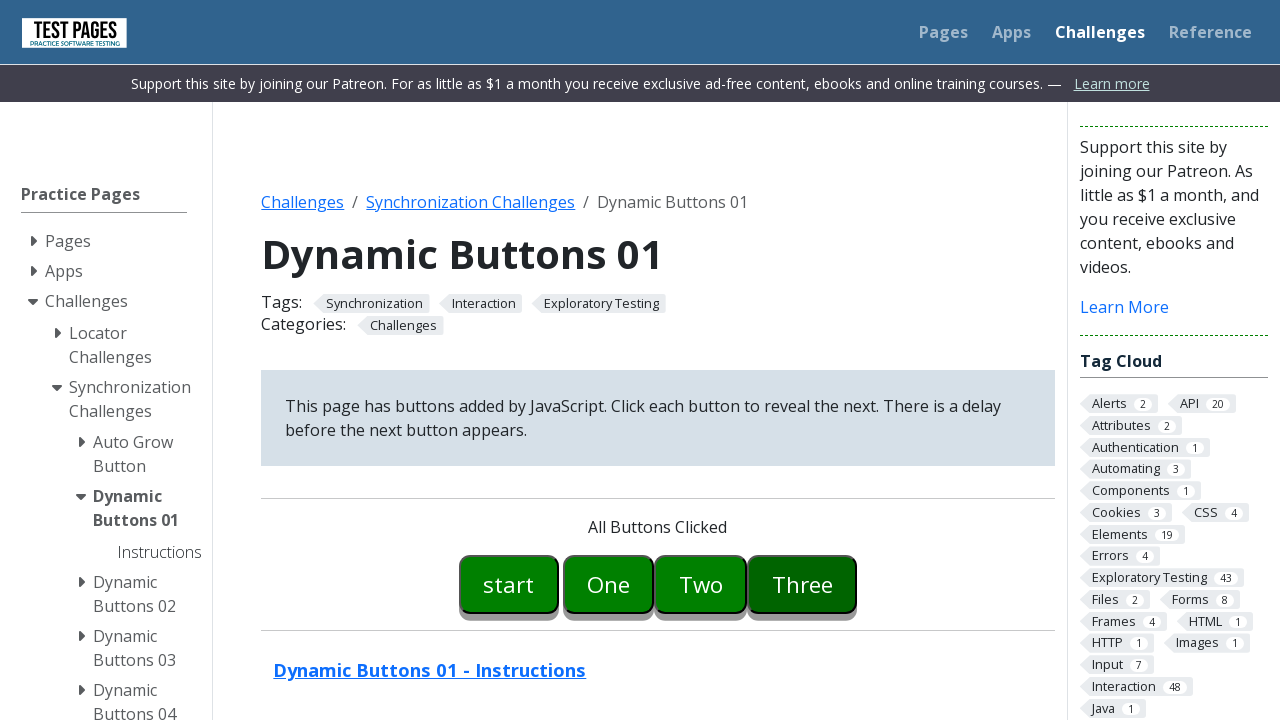

Waited for final message to appear
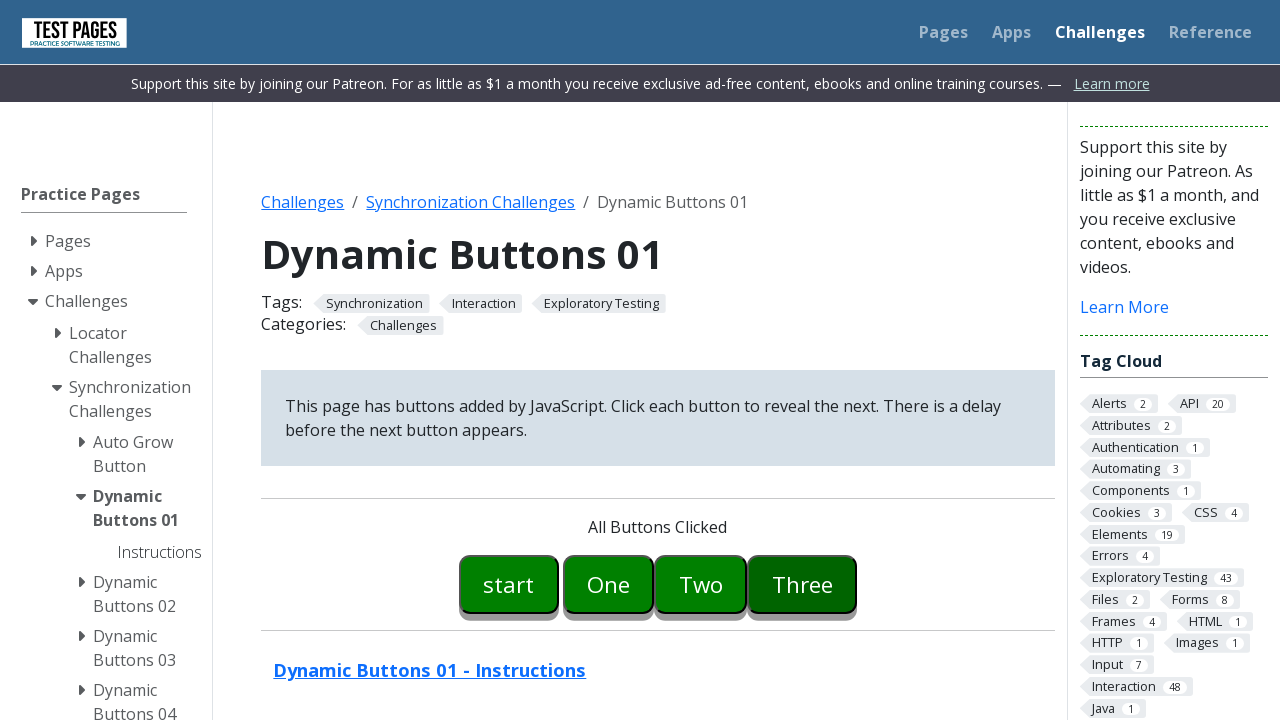

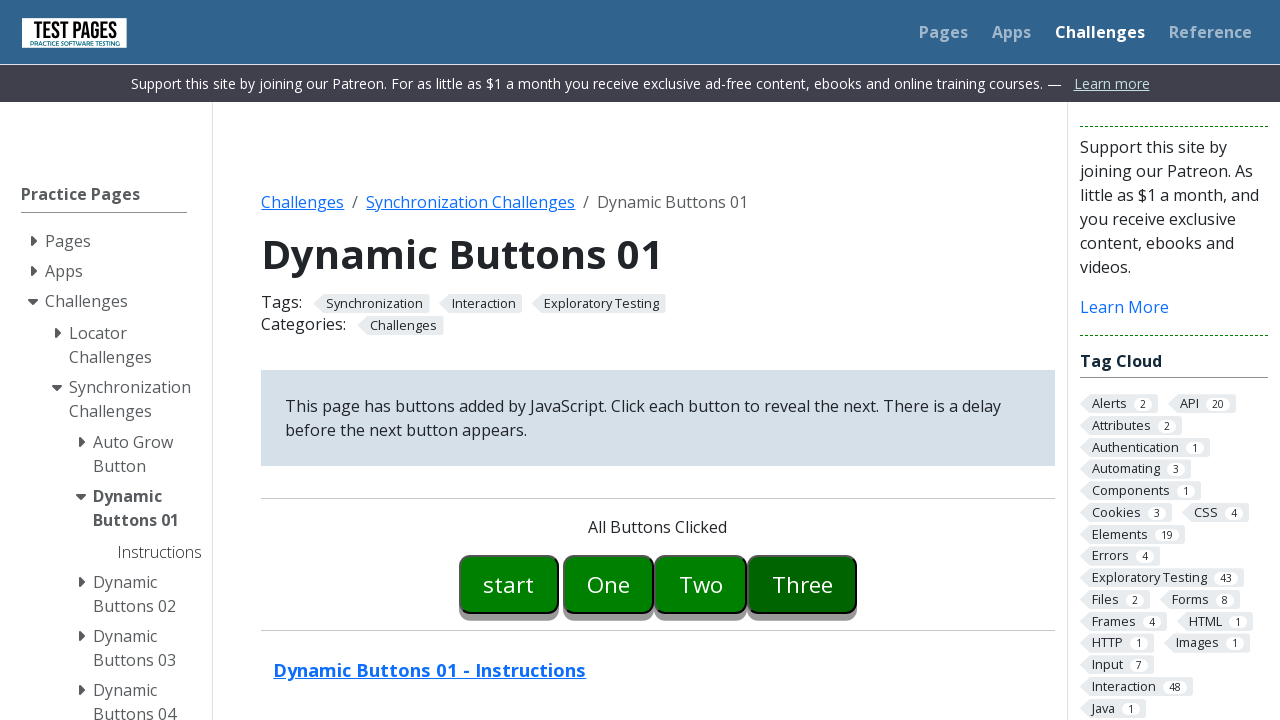